Clicks the second checkbox to unselect it and verifies it becomes unchecked

Starting URL: https://the-internet.herokuapp.com/checkboxes

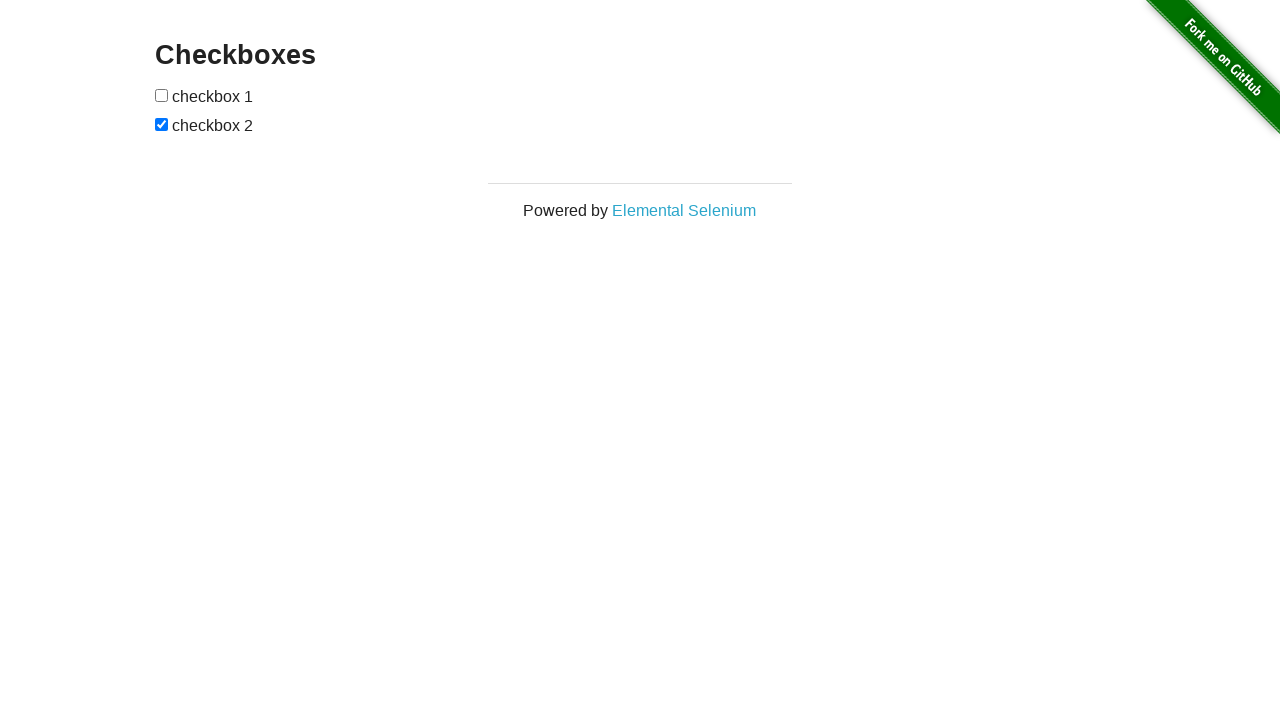

Waited for checkboxes to be present on the page
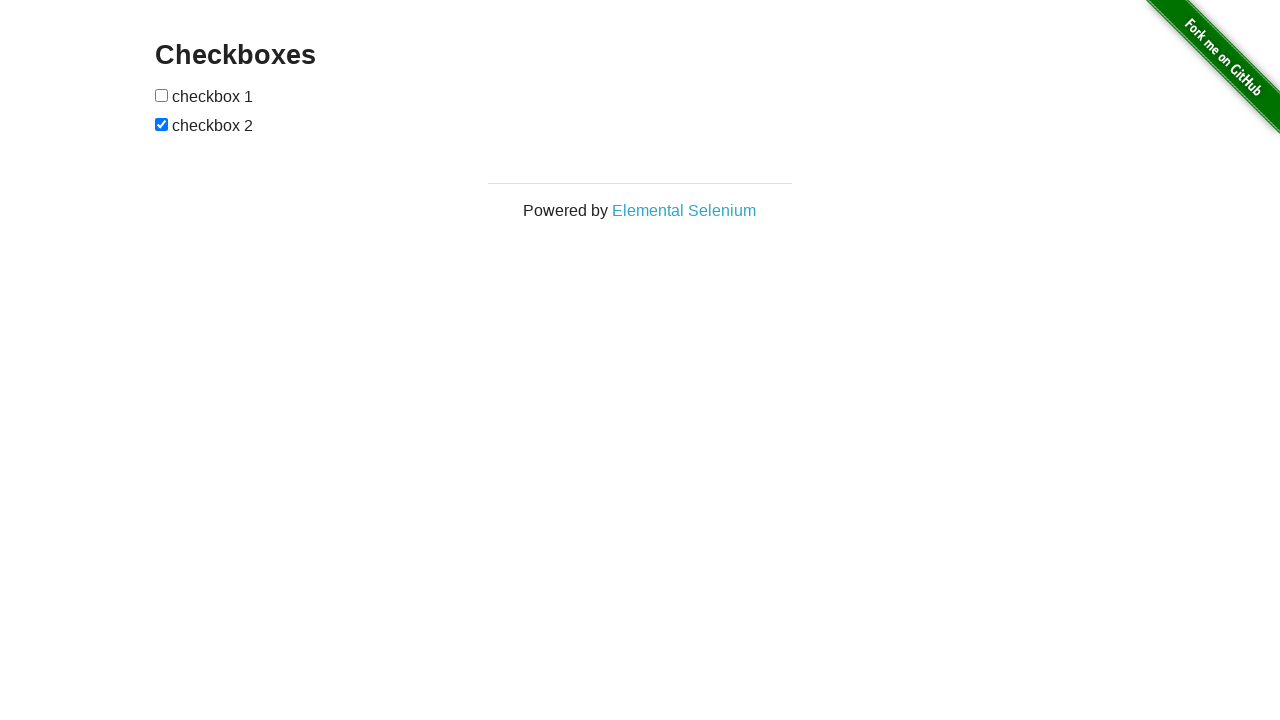

Clicked the second checkbox to unselect it at (162, 124) on [type='checkbox'] >> nth=1
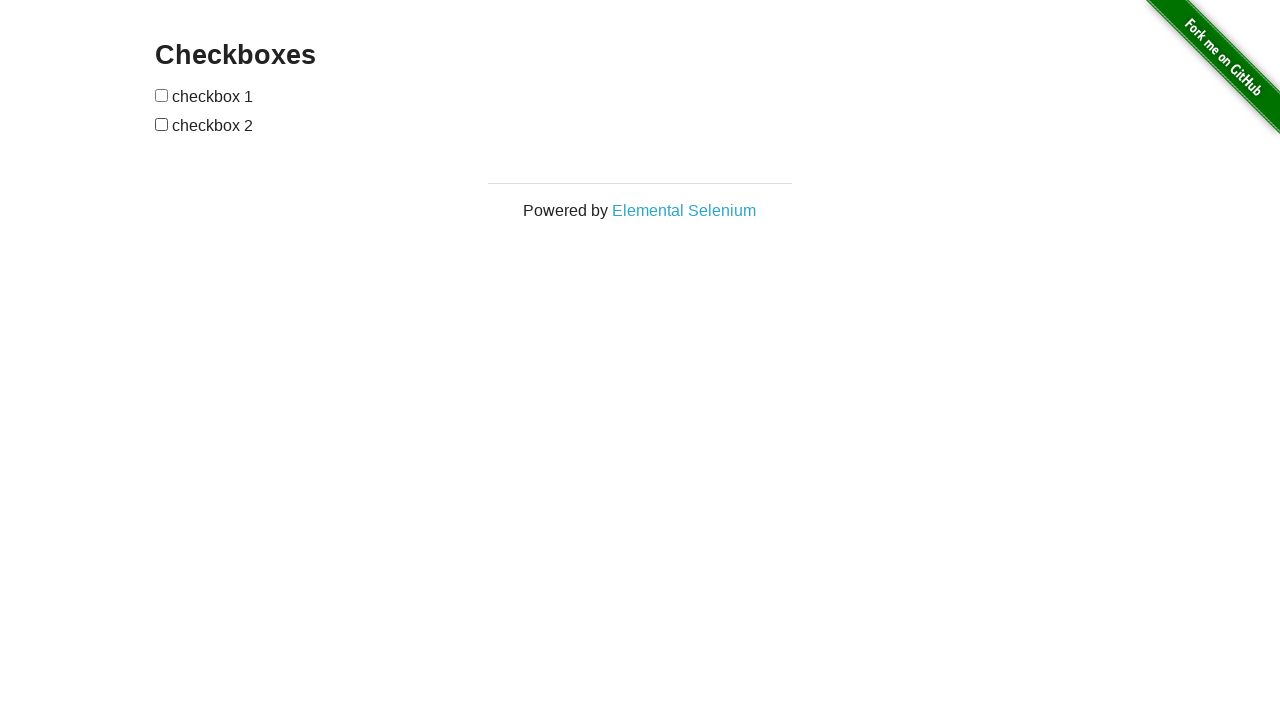

Verified that the second checkbox is now unchecked
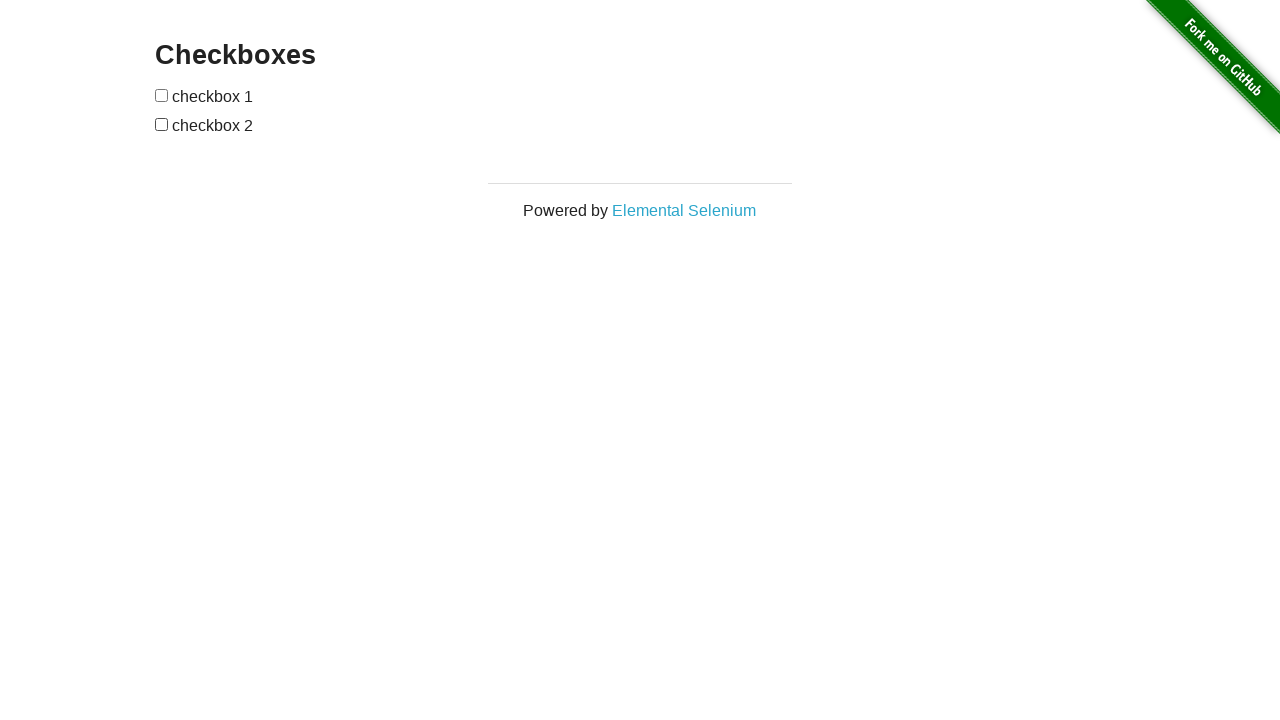

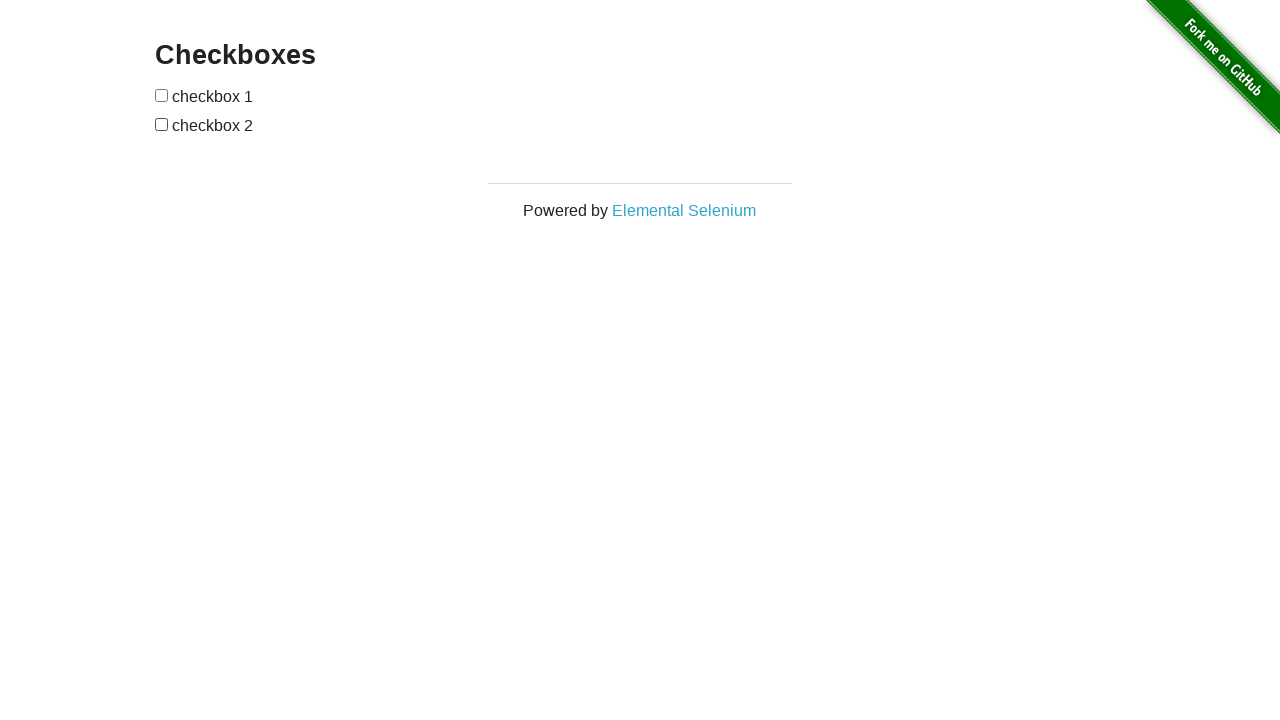